Tests clicking the checkout button from products page and verifying navigation to the checkout page URL

Starting URL: https://webshop-agil-testautomatiserare.netlify.app/products

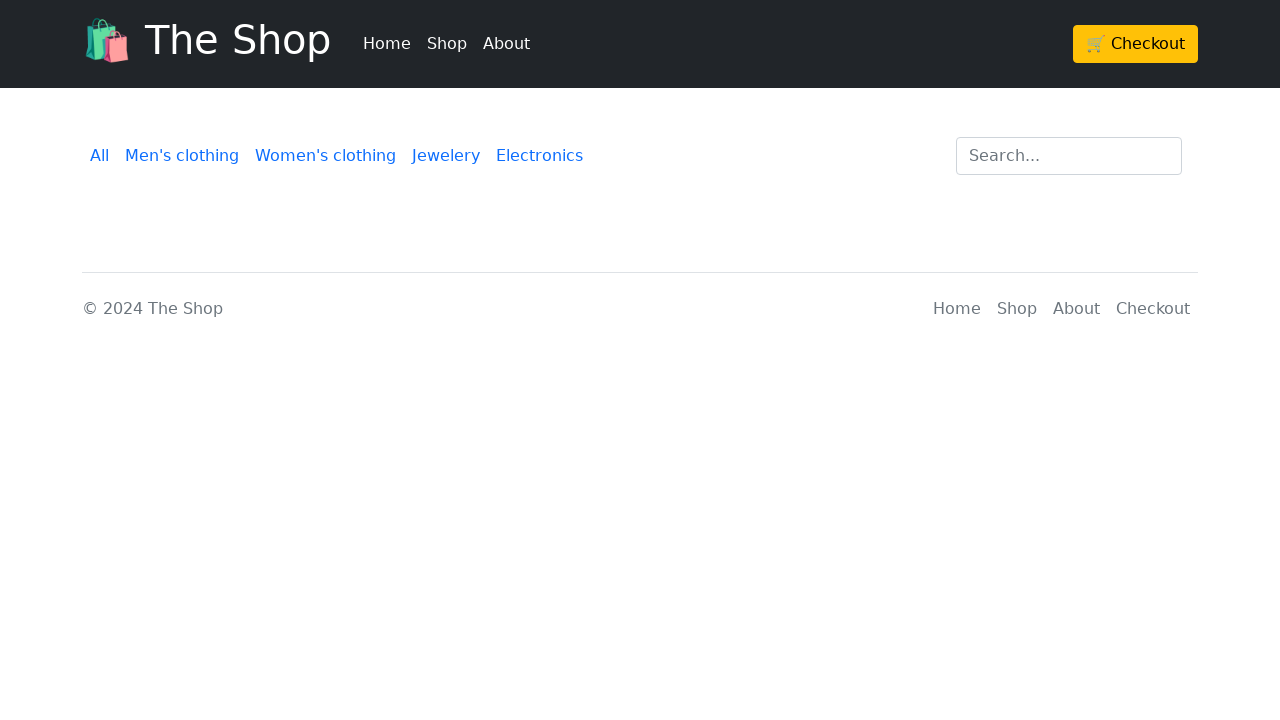

Clicked checkout button on products page at (1136, 44) on .btn.btn-warning
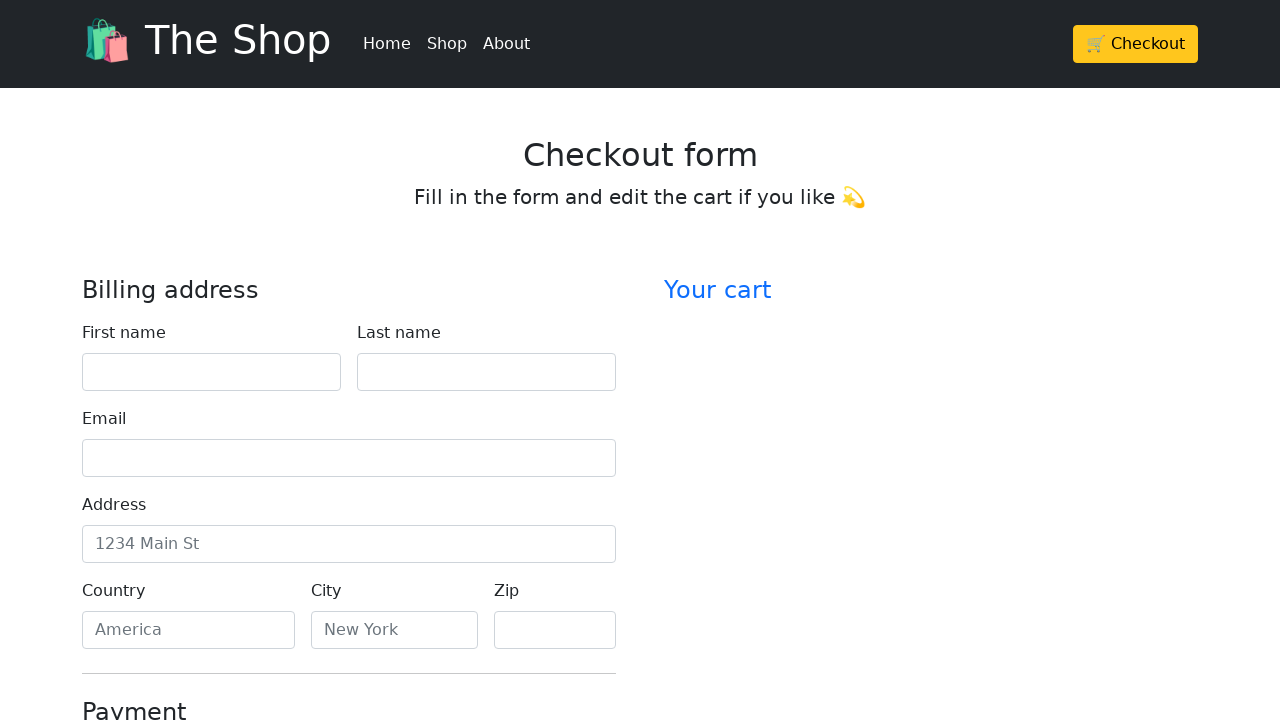

Waited for navigation to checkout page URL
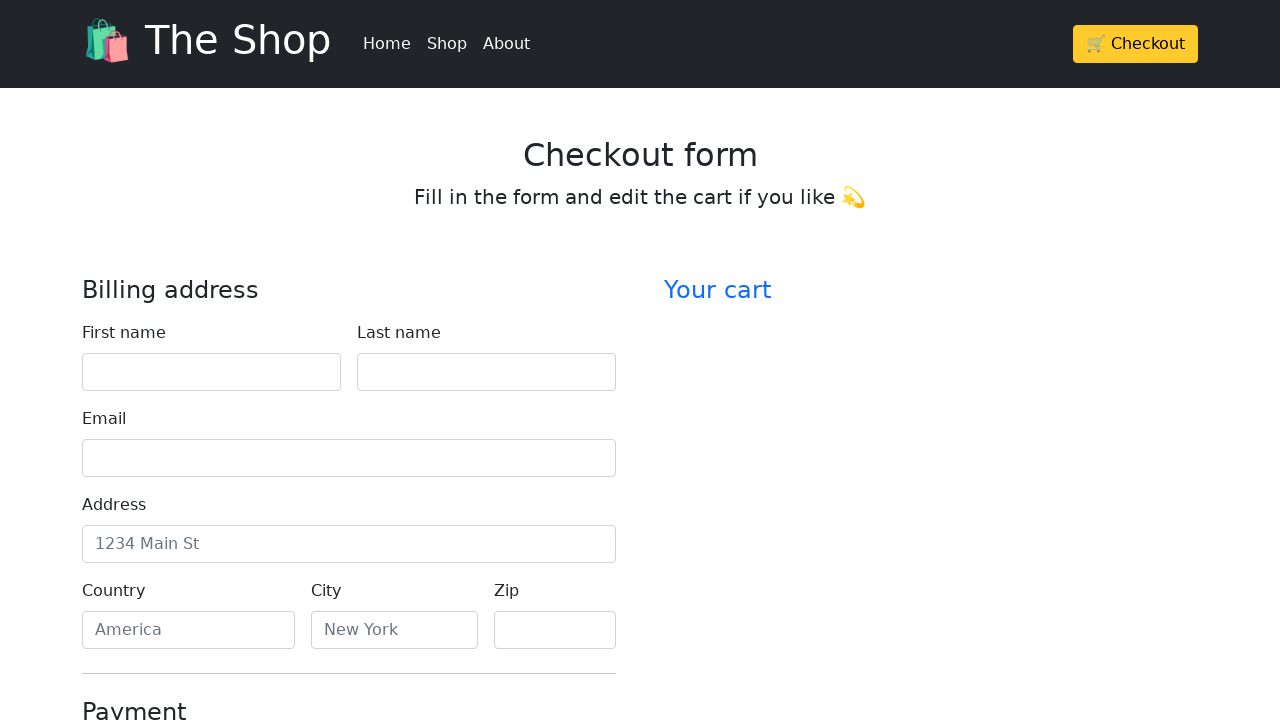

Retrieved current URL
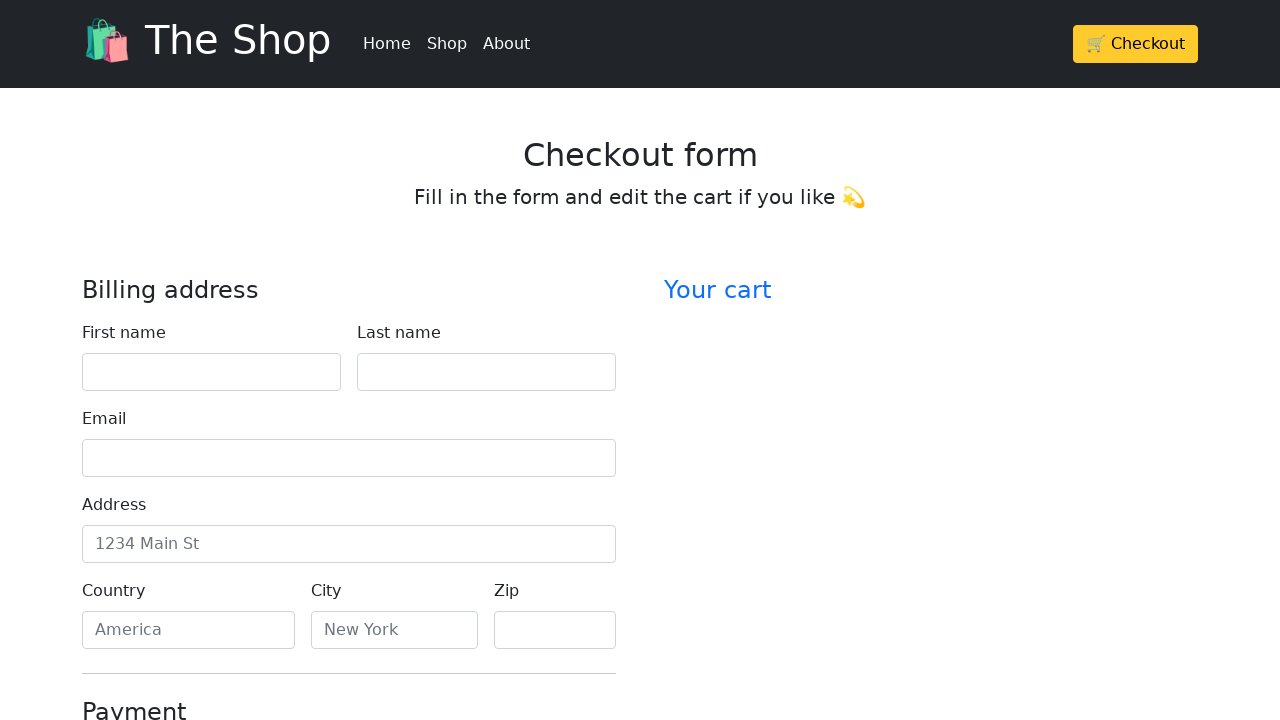

Verified navigation to checkout page - URL is correct
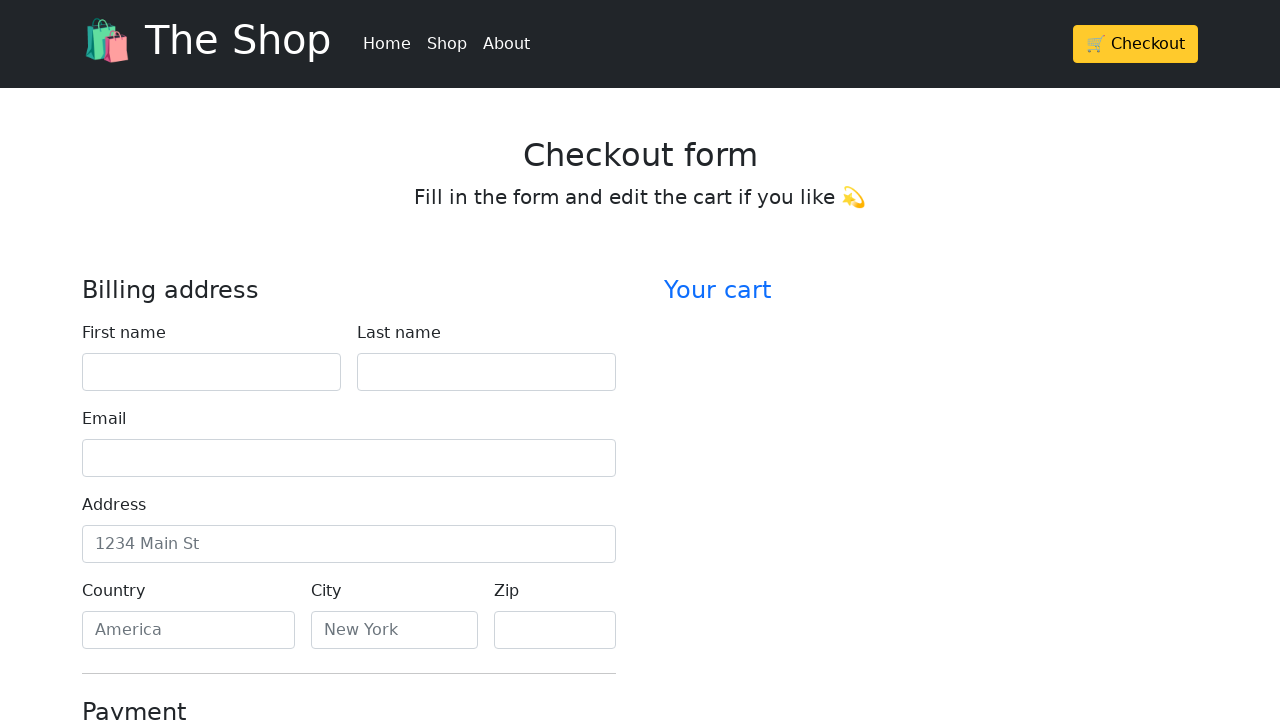

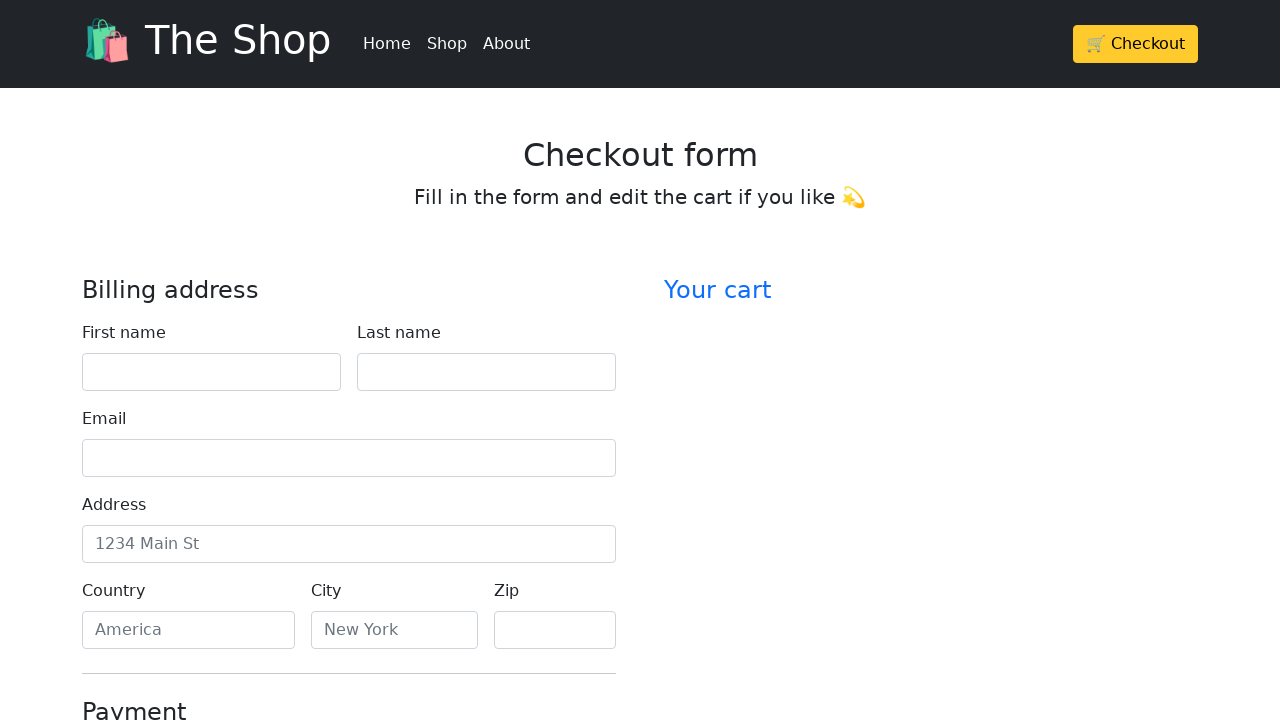